Tests filling a practice form with additional fields including email, date of birth, hobbies, and current address, then submitting it

Starting URL: https://demoqa.com/

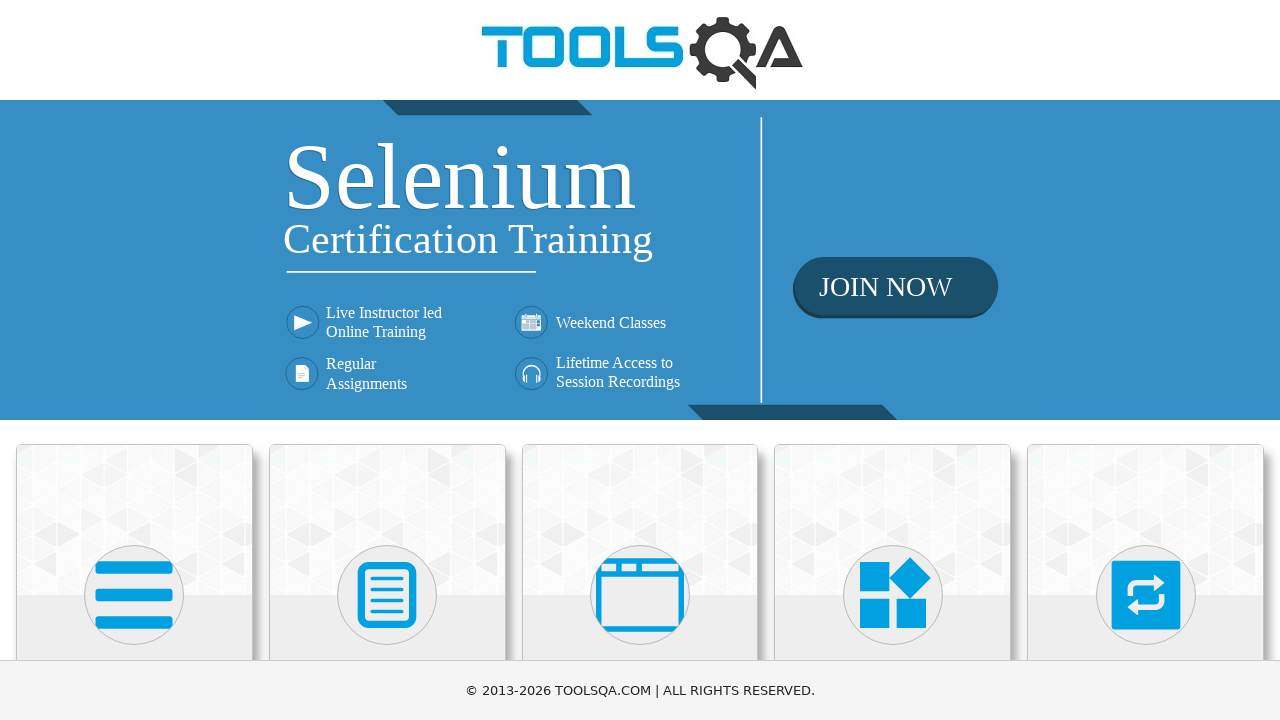

Clicked on Forms section at (387, 360) on text=Forms
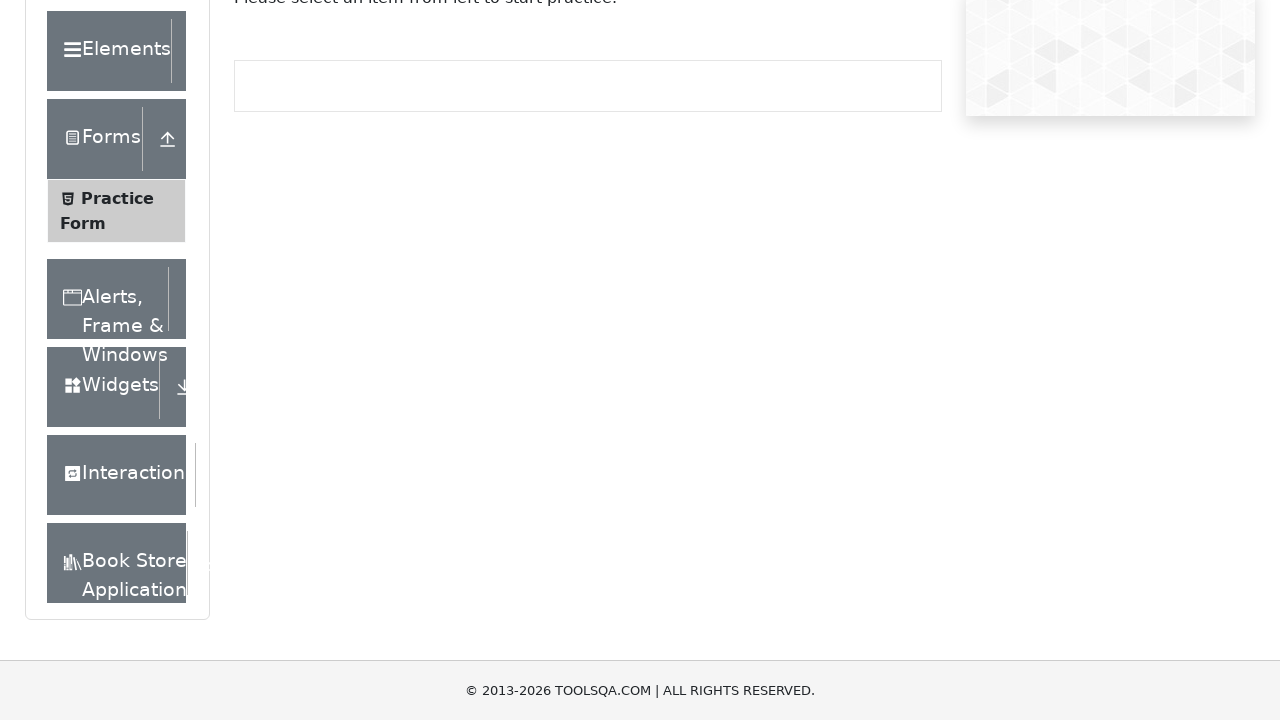

Clicked on Practice Form at (117, 336) on text=Practice Form
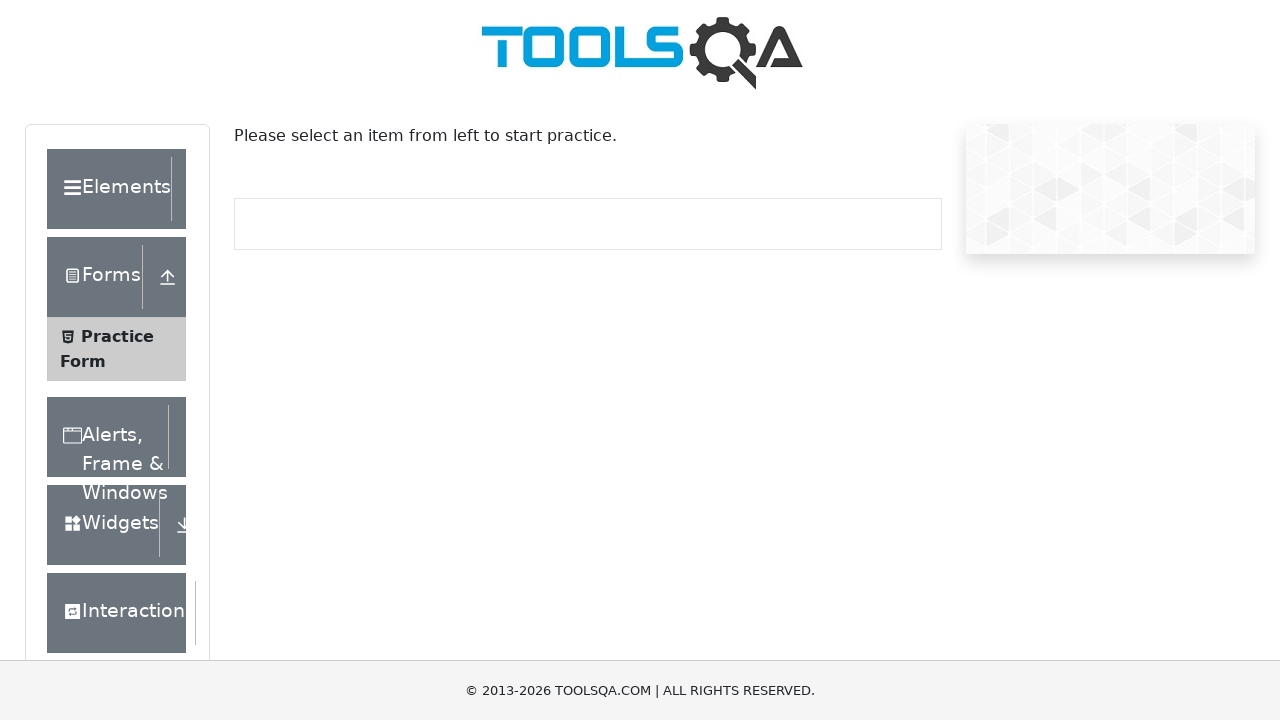

Filled first name field with 'Sarah' on #firstName
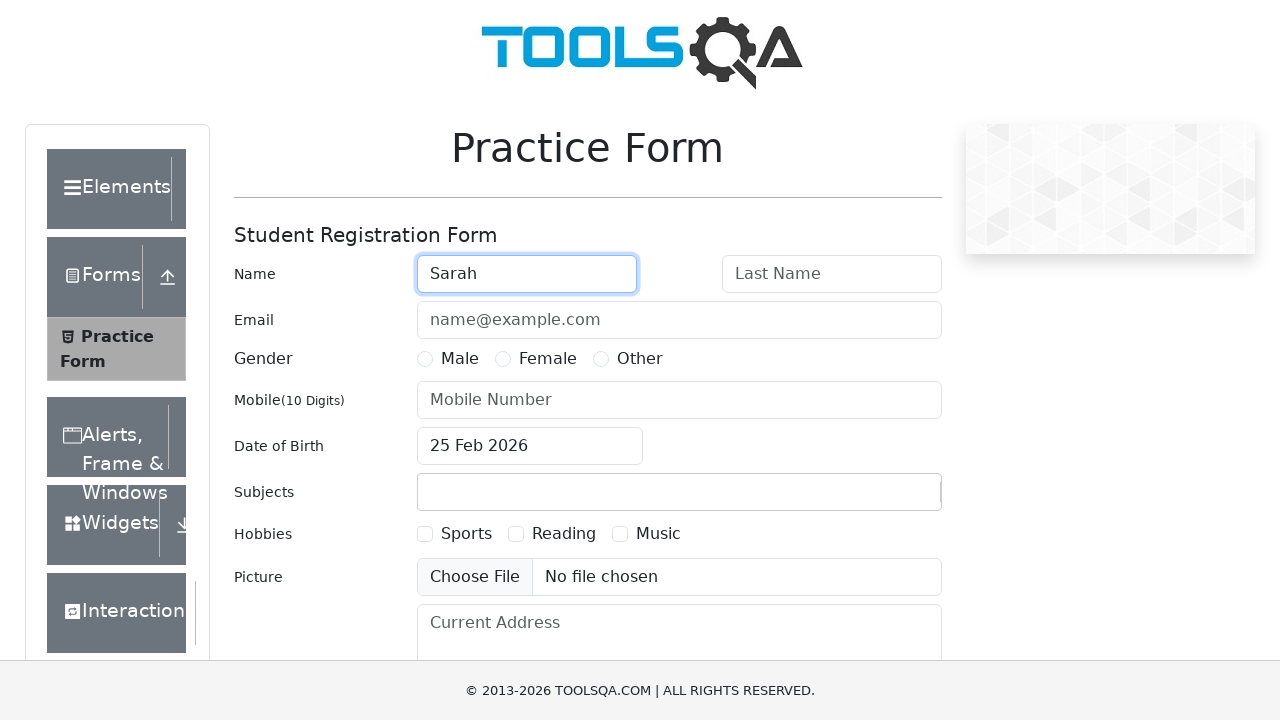

Filled last name field with 'Johnson' on #lastName
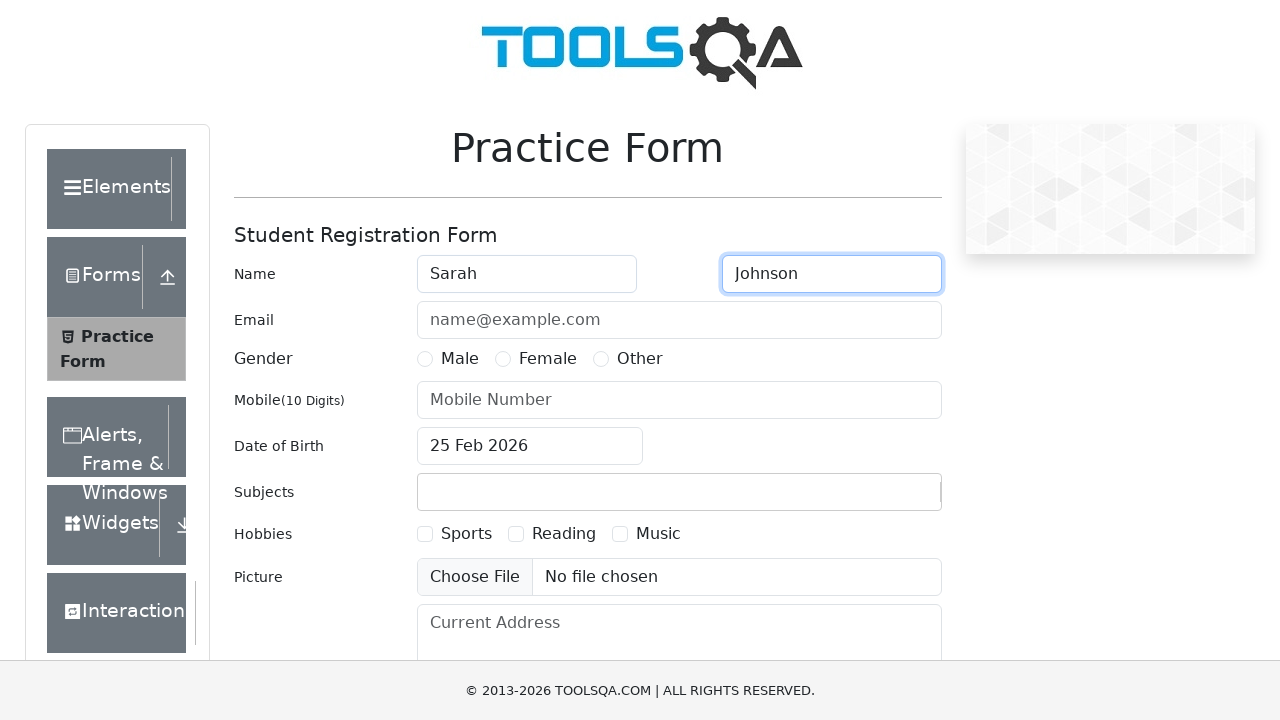

Filled email field with 'sarah.johnson@example.com' on #userEmail
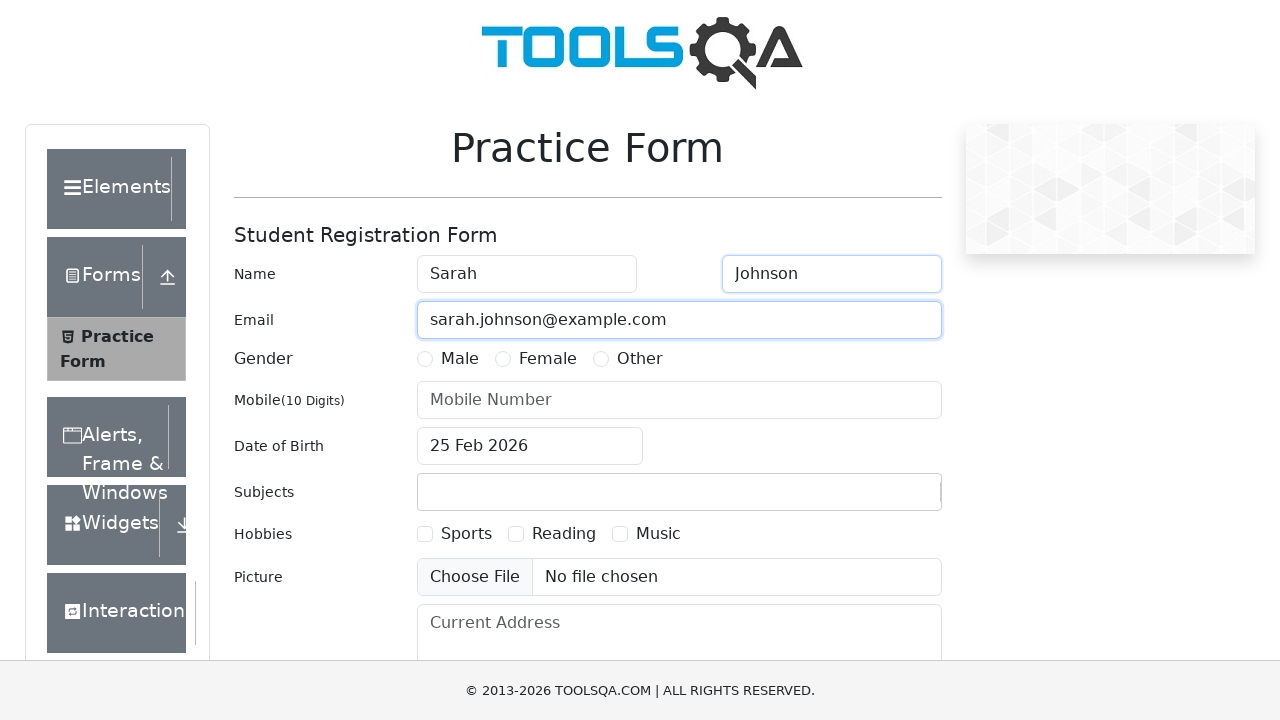

Clicked on date of birth input field at (530, 446) on #dateOfBirthInput
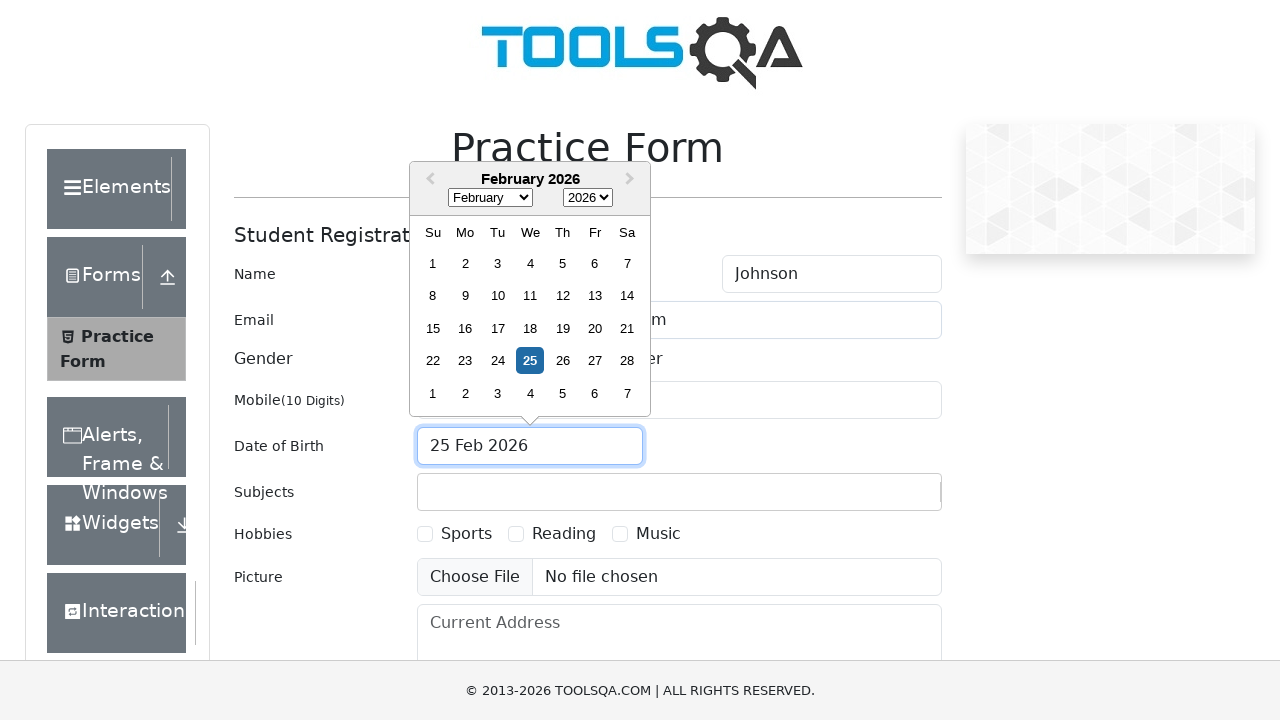

Selected month August (7) for date of birth on .react-datepicker__month-select
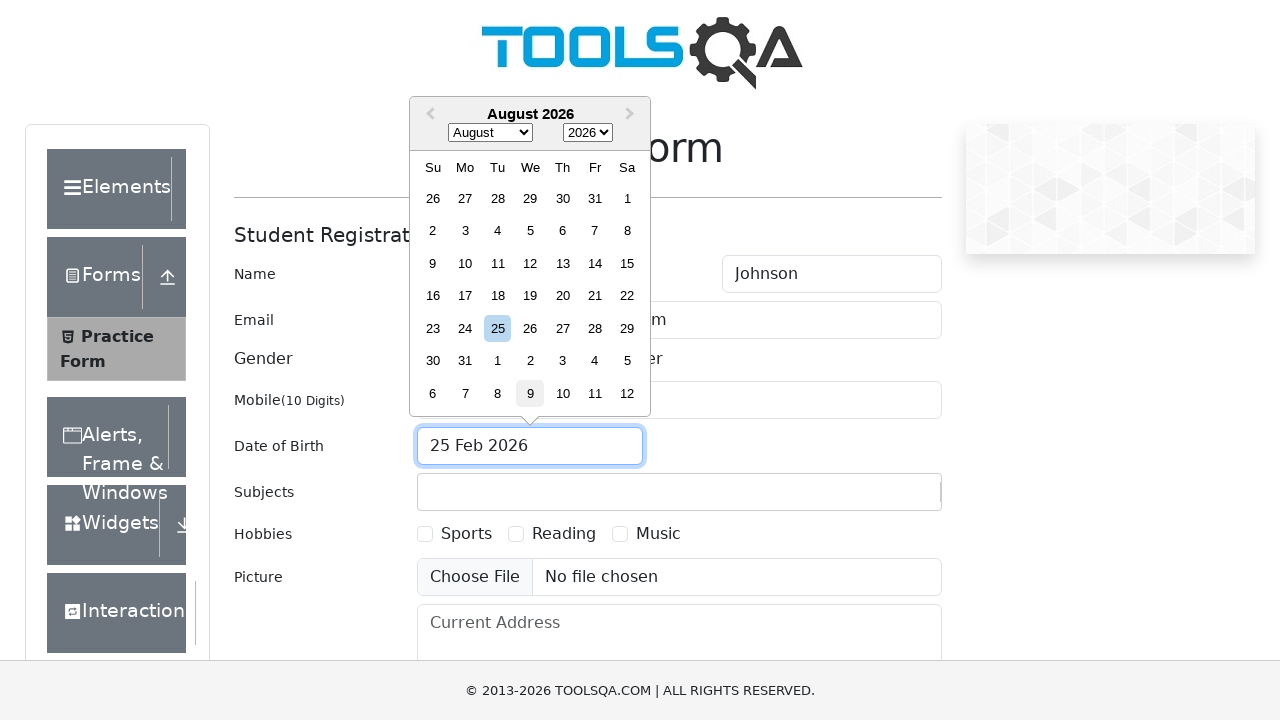

Selected year 1977 for date of birth on .react-datepicker__year-select
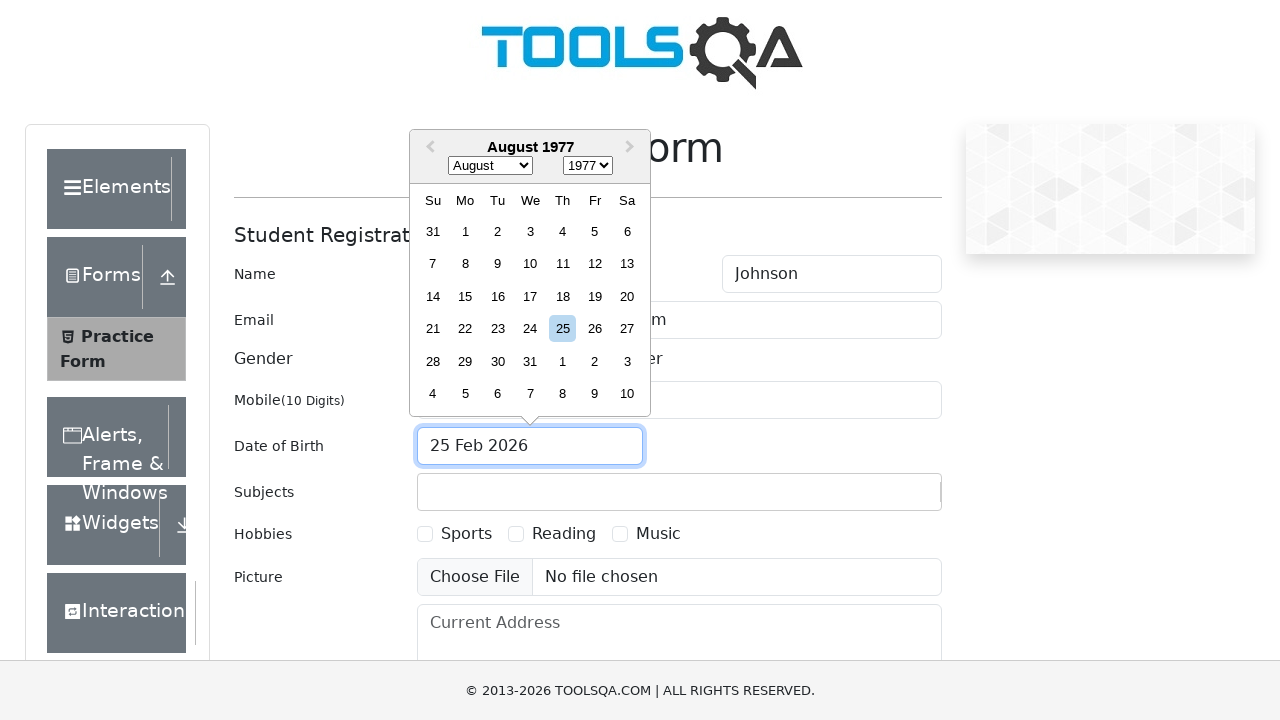

Selected day 17 for date of birth (17 August 1977) at (530, 296) on .react-datepicker__day--017:not(.react-datepicker__day--outside-month)
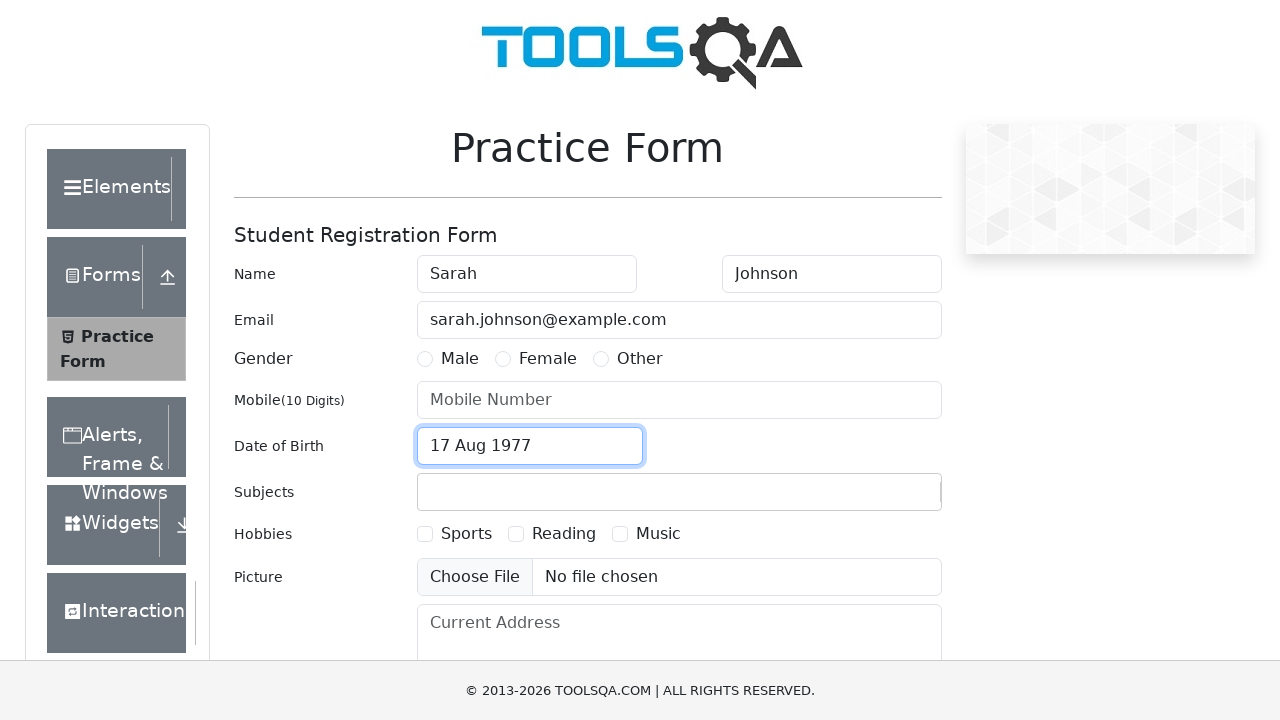

Selected Female gender option at (548, 359) on label[for='gender-radio-2']
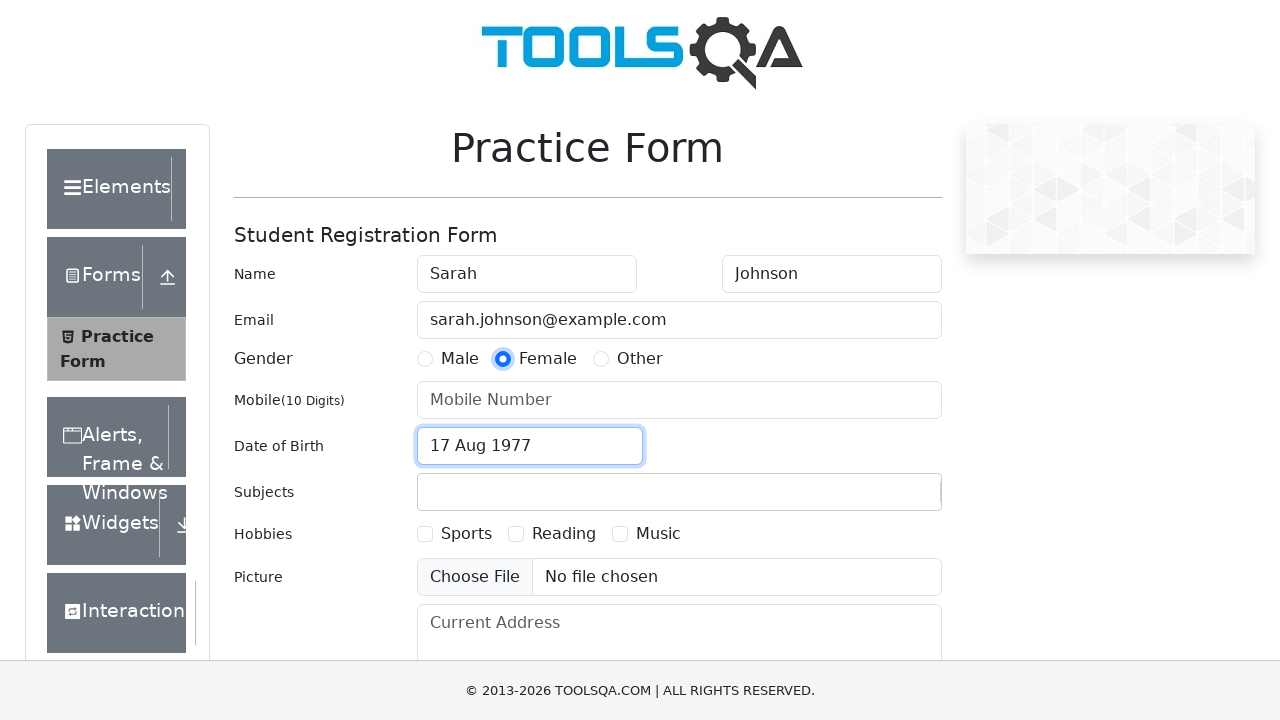

Filled mobile number field with '5551234567' on #userNumber
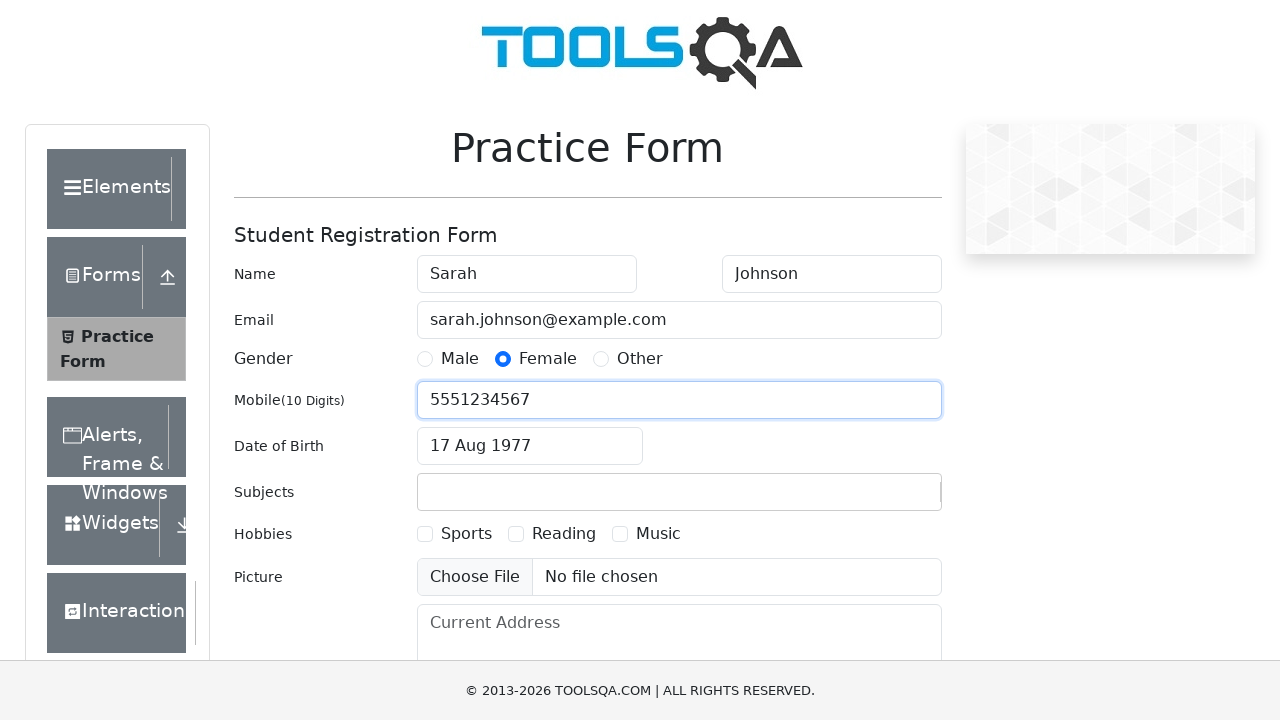

Selected Sports hobby checkbox at (466, 534) on label[for='hobbies-checkbox-1']
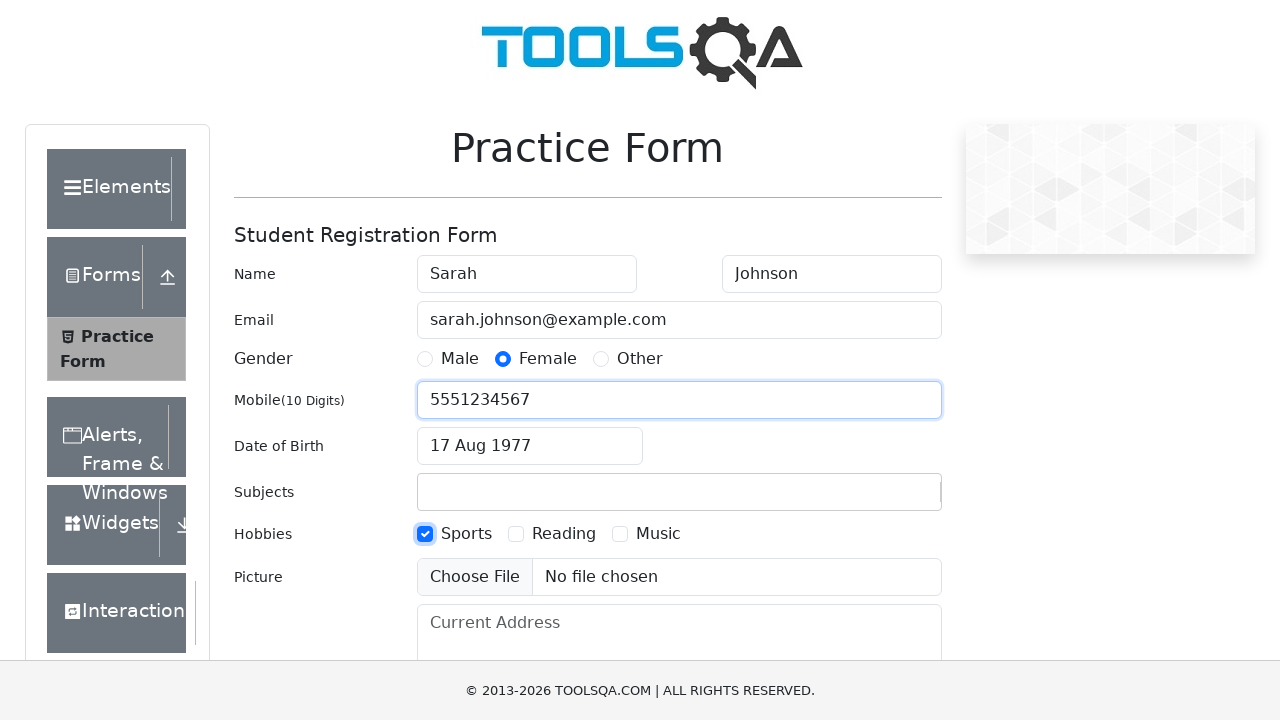

Filled current address field with '123 Test Street, Test City, 12345' on #currentAddress
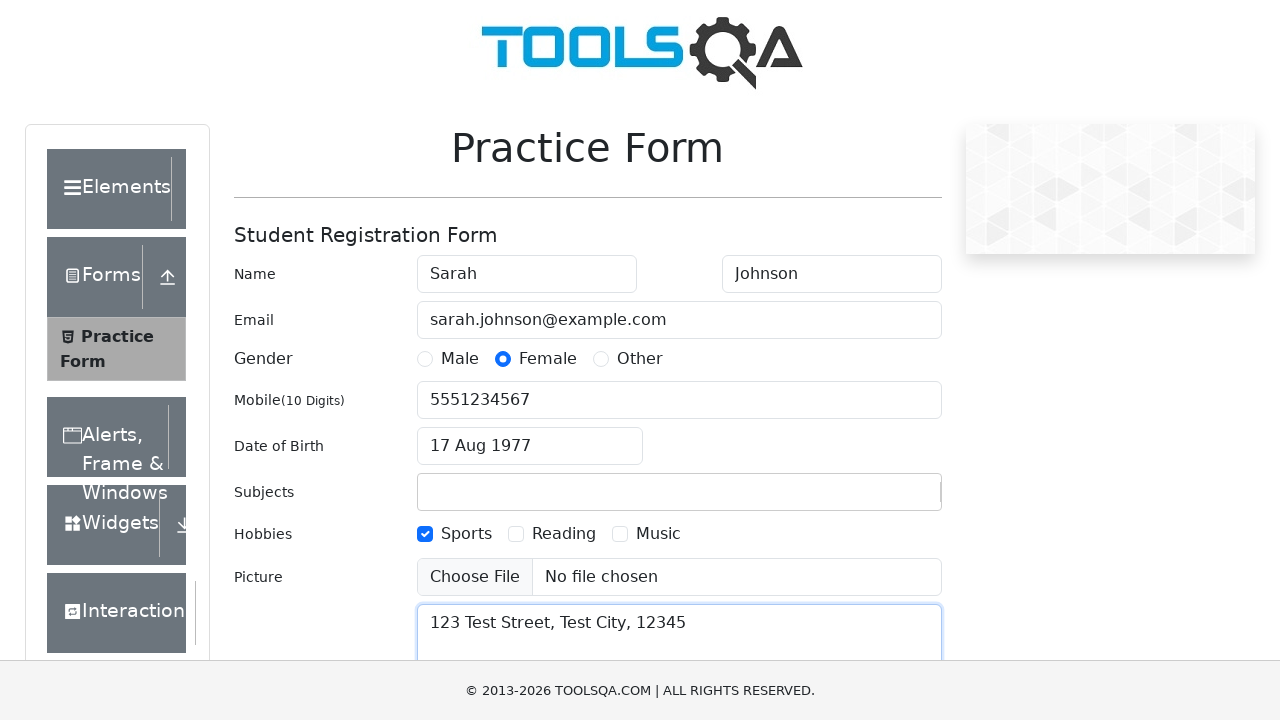

Clicked submit button to submit the form at (885, 499) on #submit
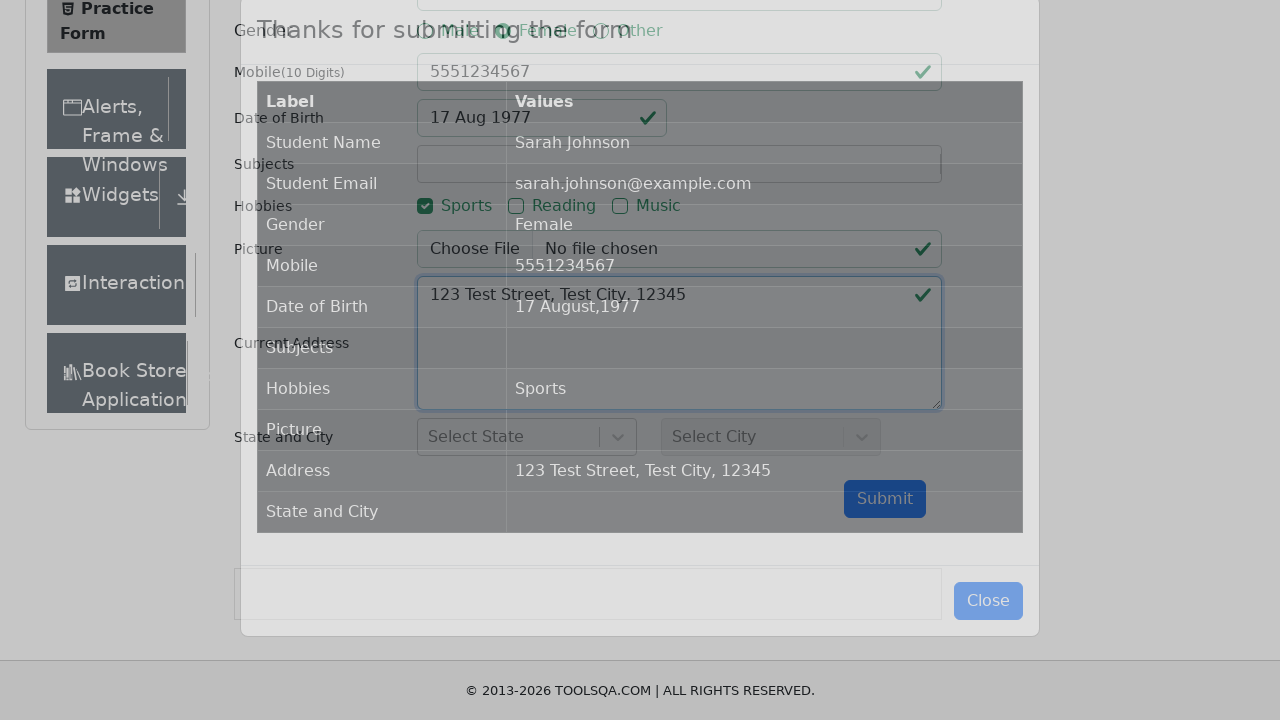

Form submission modal appeared confirming successful submission
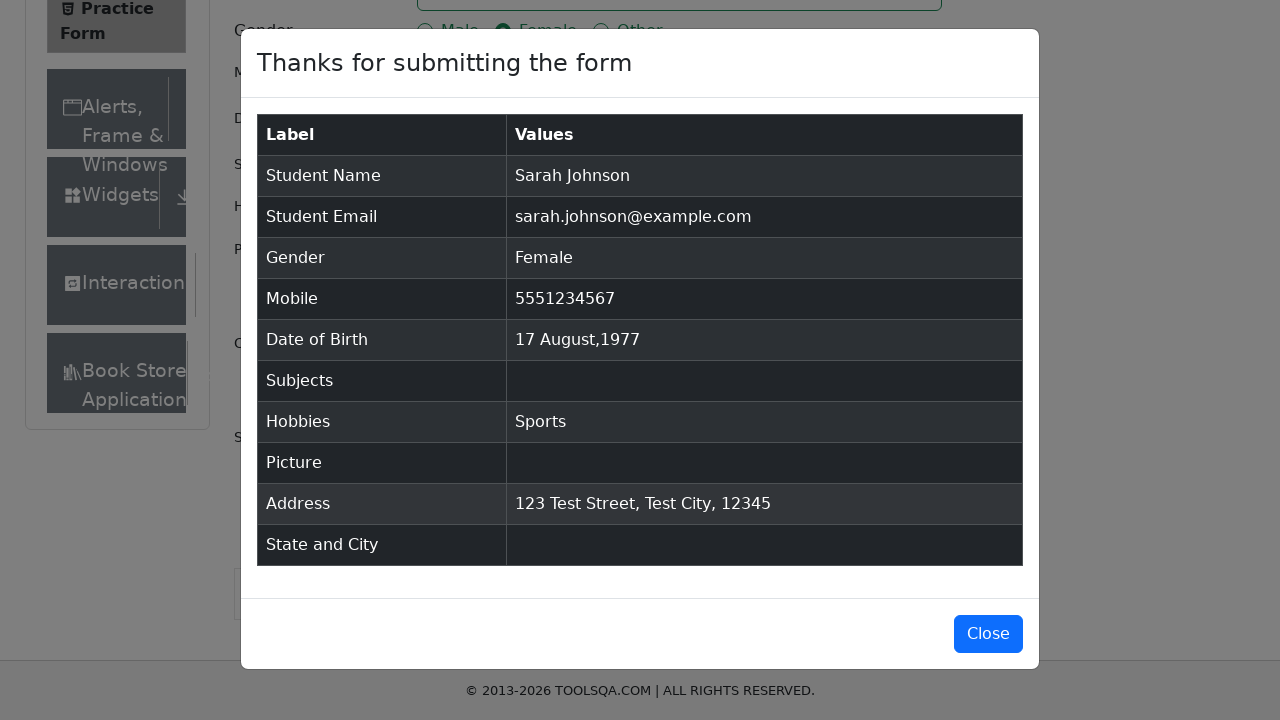

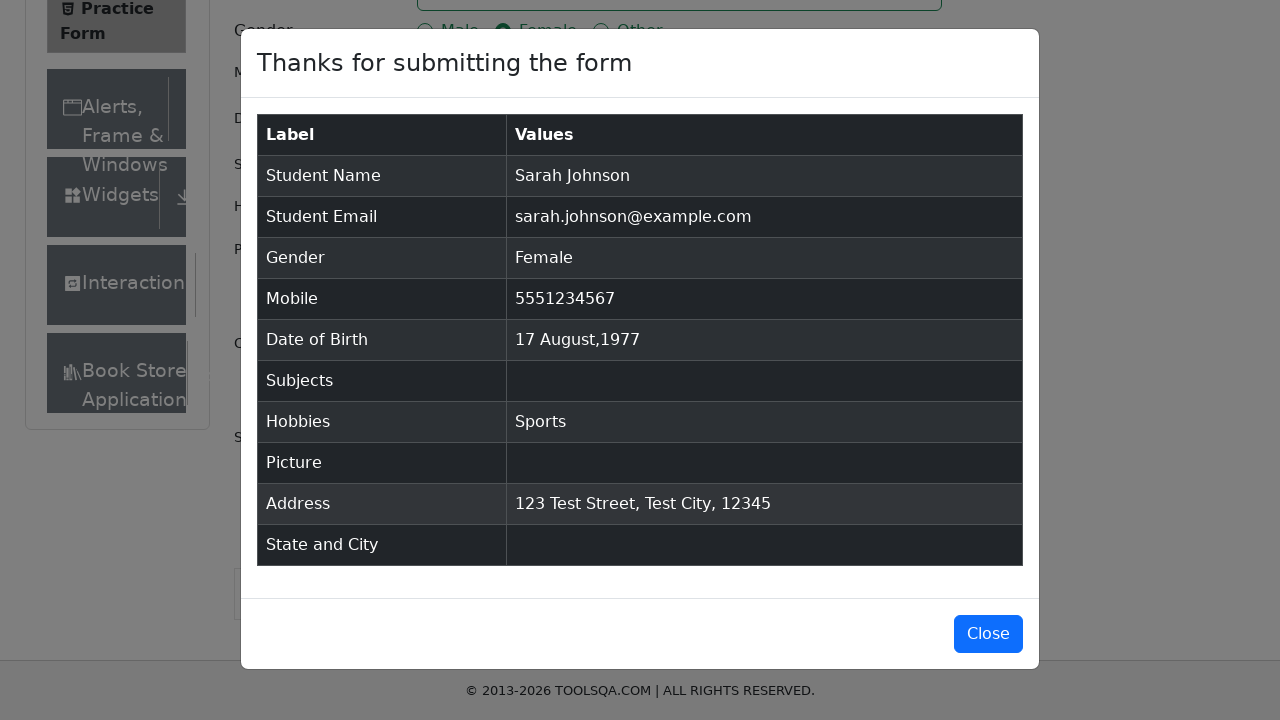